Tests the account registration flow on an OpenCart e-commerce site by filling out the registration form with user details, agreeing to the privacy policy, and submitting the form to create a new account.

Starting URL: https://awesomeqa.com/ui/index.php?route=account/register

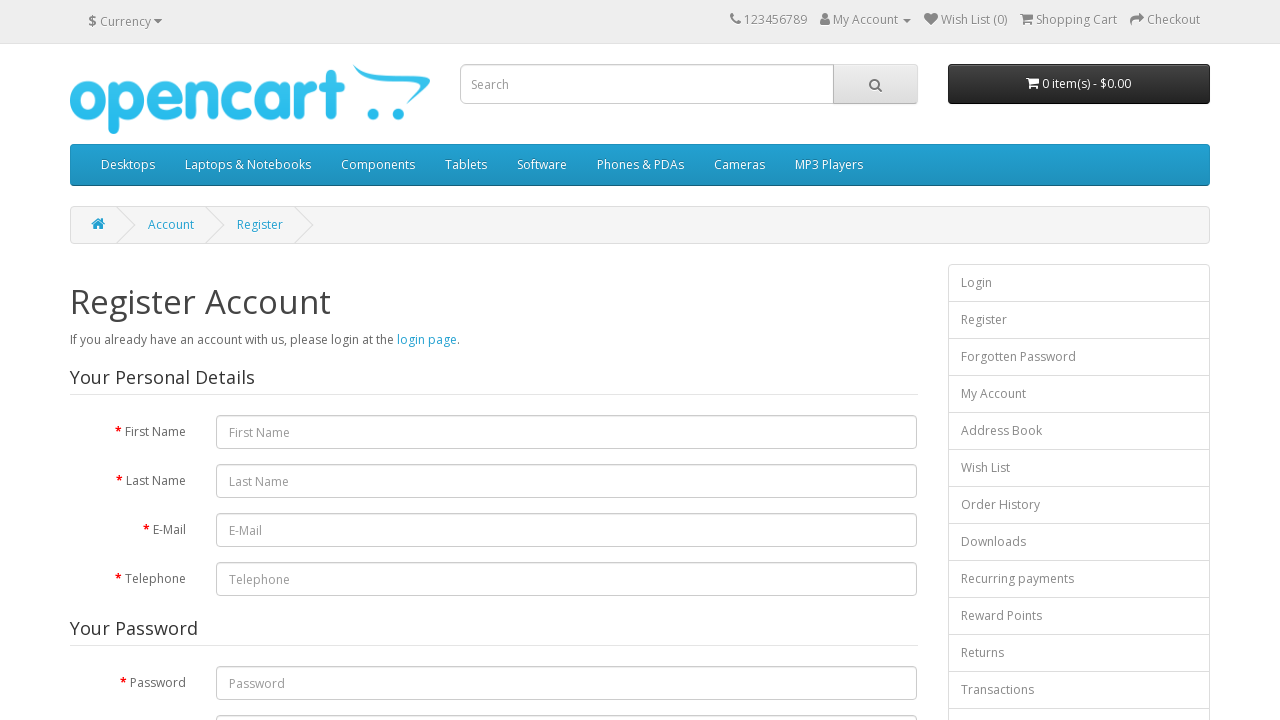

Filled first name field with 'Marcus' on #input-firstname
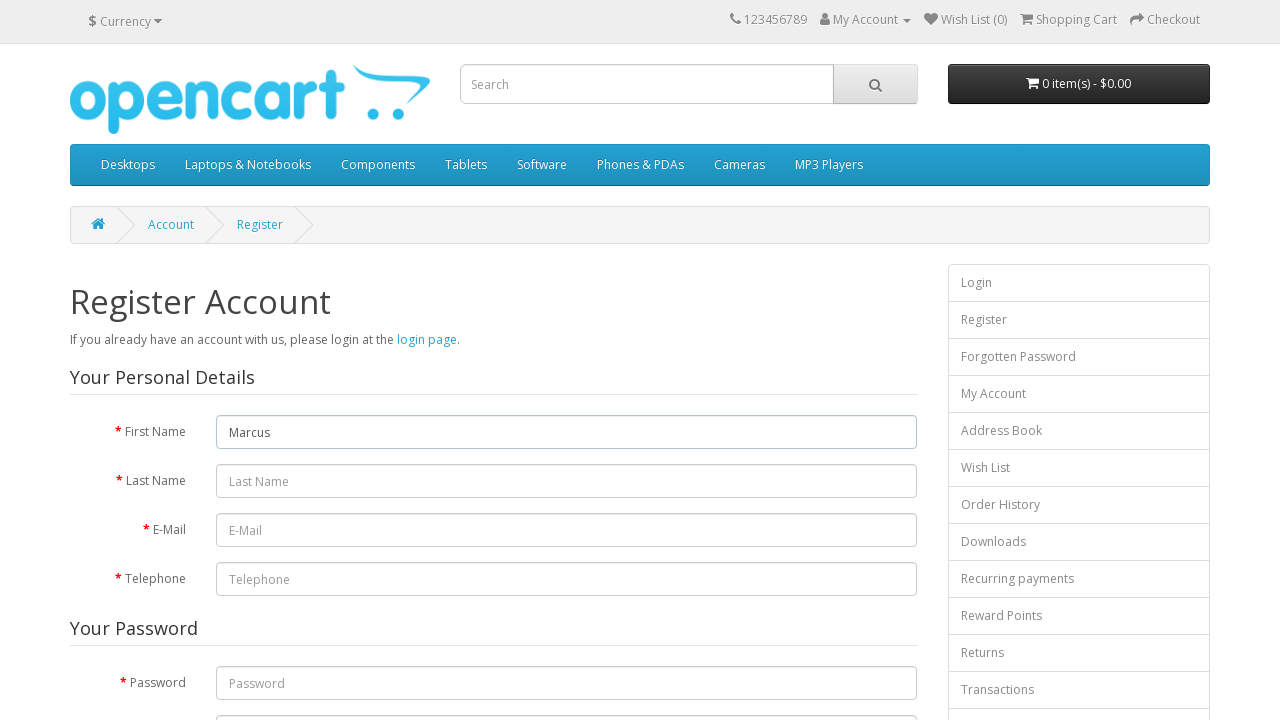

Filled last name field with 'Thompson' on #input-lastname
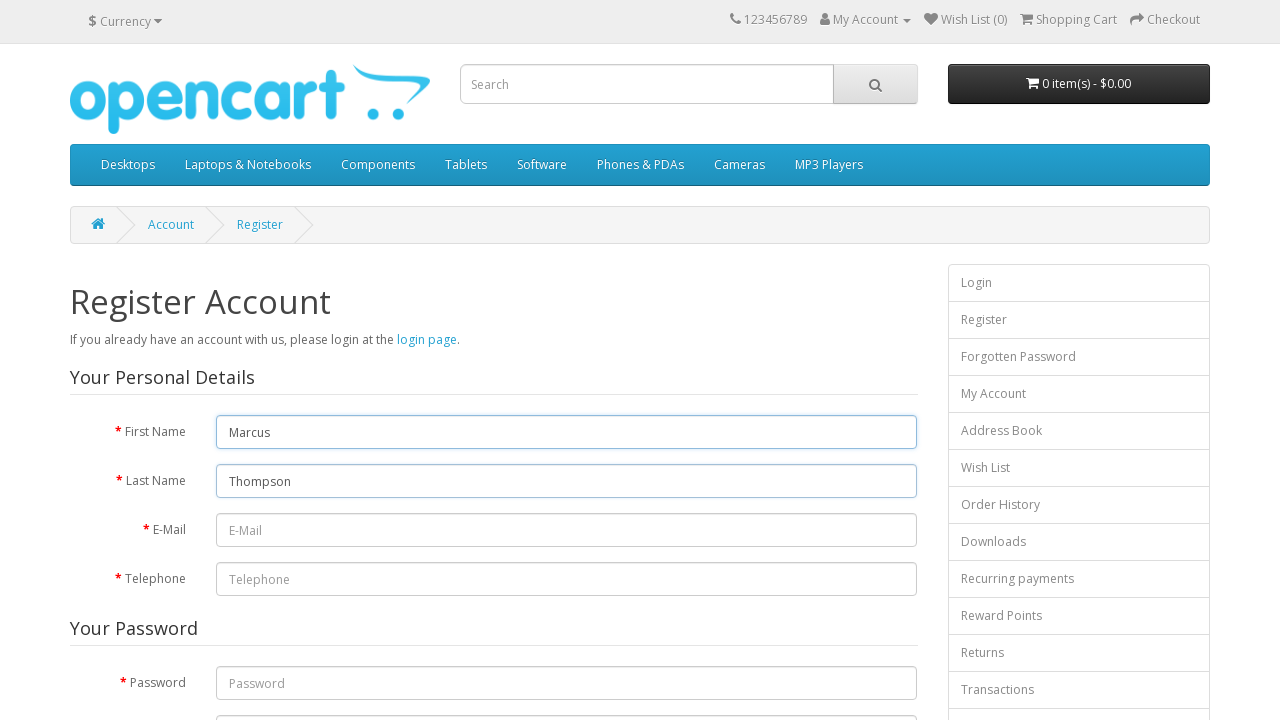

Filled email field with 'marcus.thompson7842@example.com' on #input-email
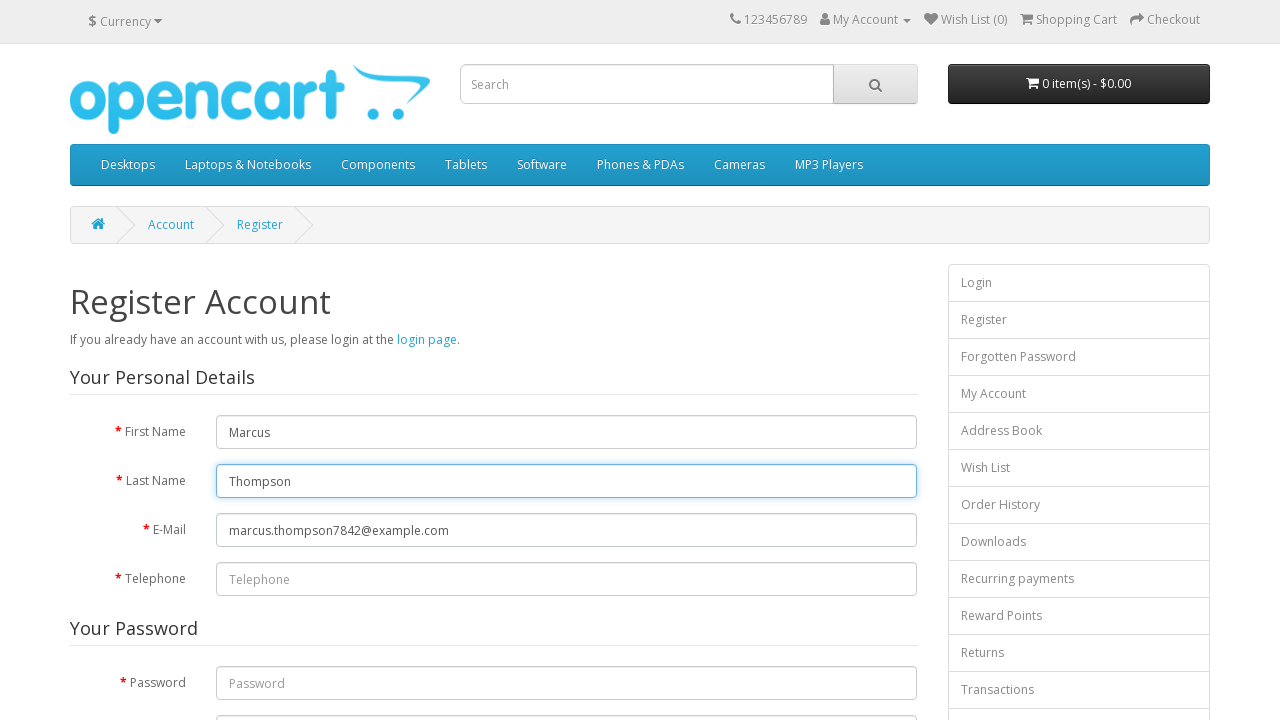

Filled telephone field with '5551234567' on #input-telephone
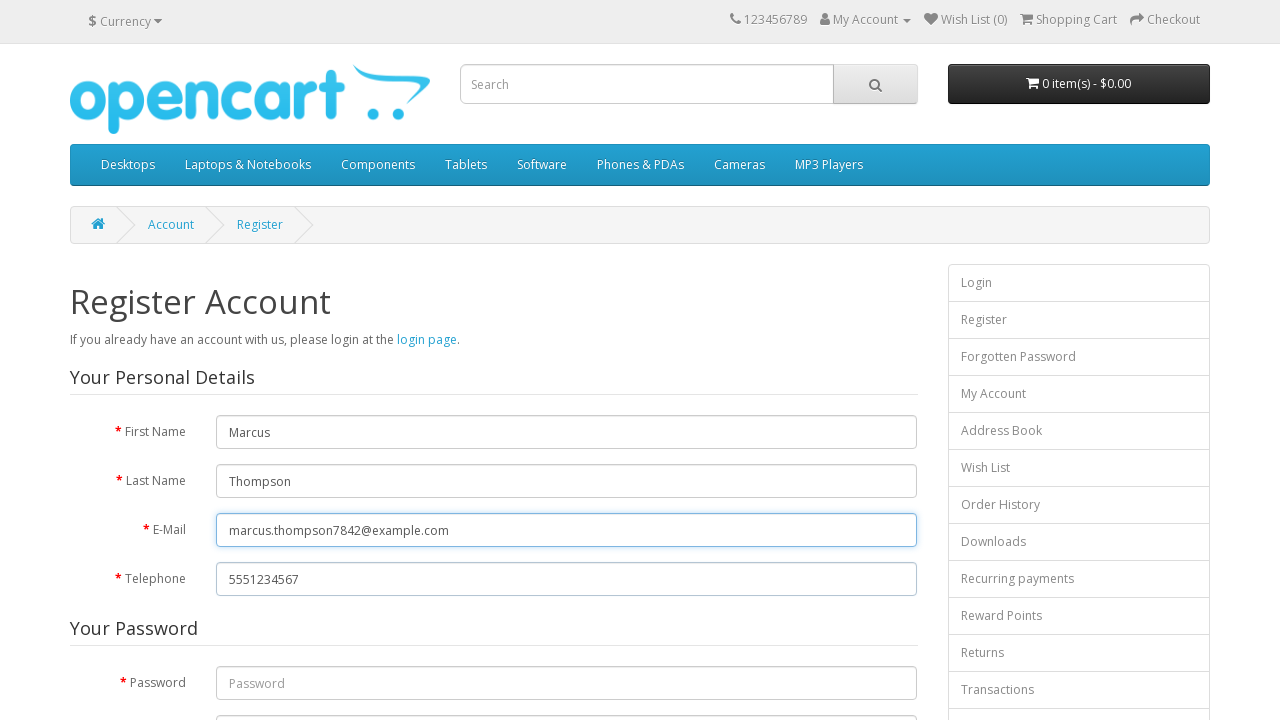

Filled password field with 'SecurePass123!' on #input-password
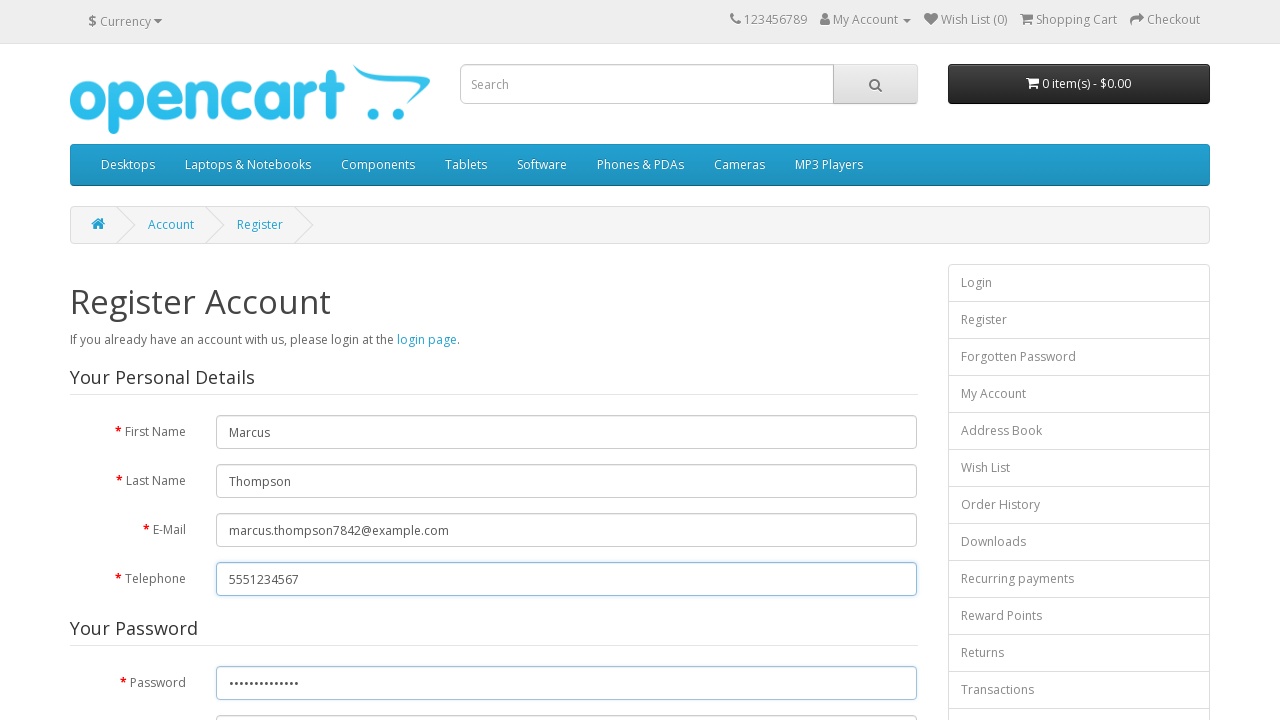

Filled confirm password field with 'SecurePass123!' on #input-confirm
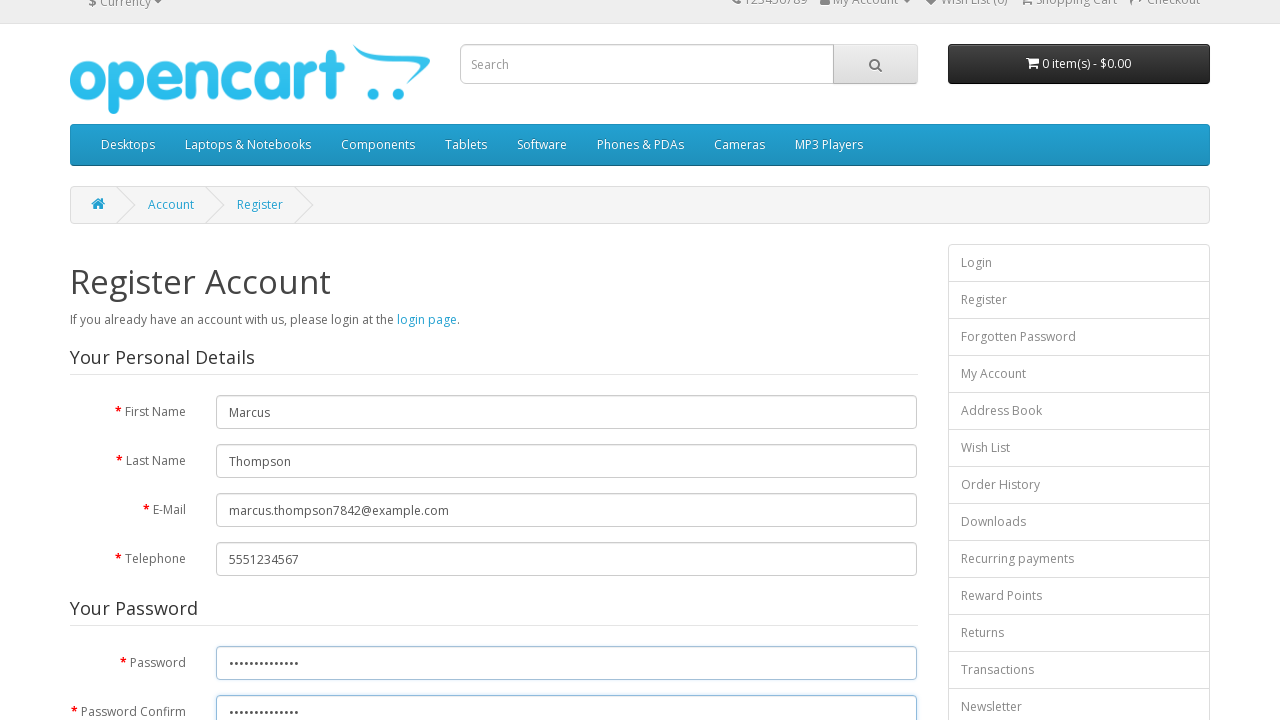

Clicked 'No' option for newsletter subscription at (276, 373) on xpath=//input[@name='newsletter'][@value='0']
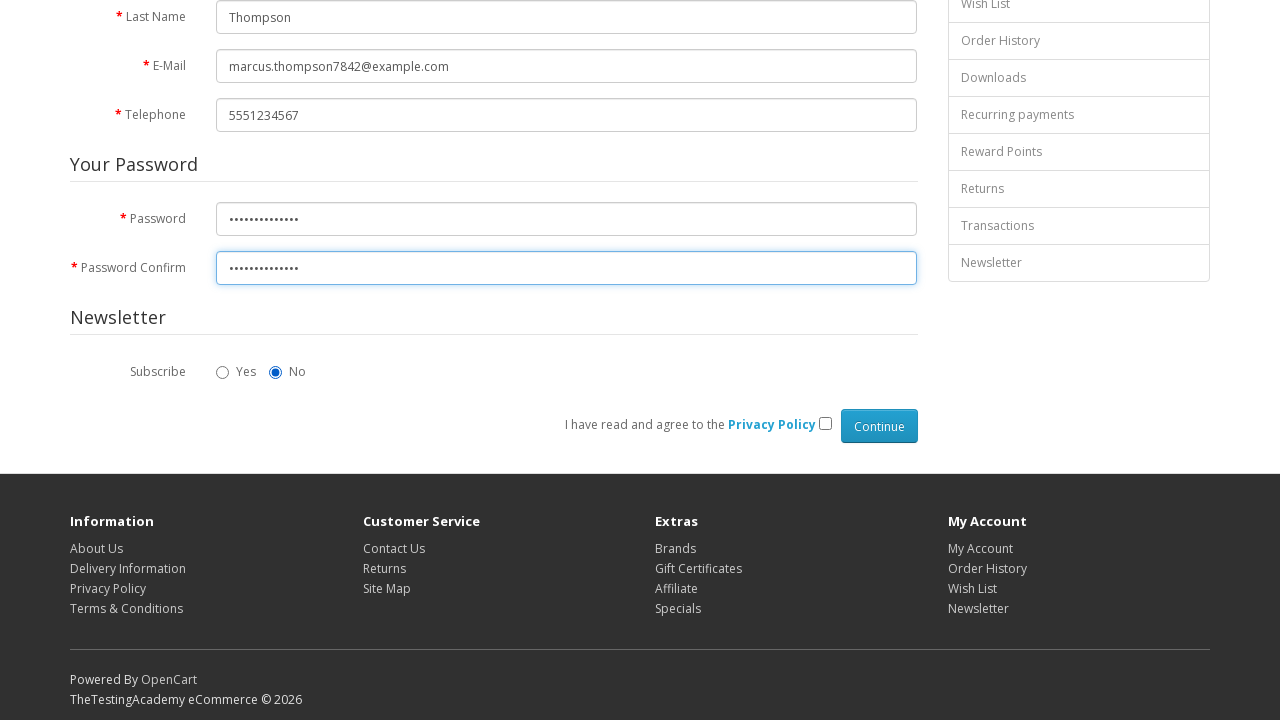

Checked privacy policy agreement checkbox at (825, 423) on xpath=//input[@type='checkbox'][@value='1']
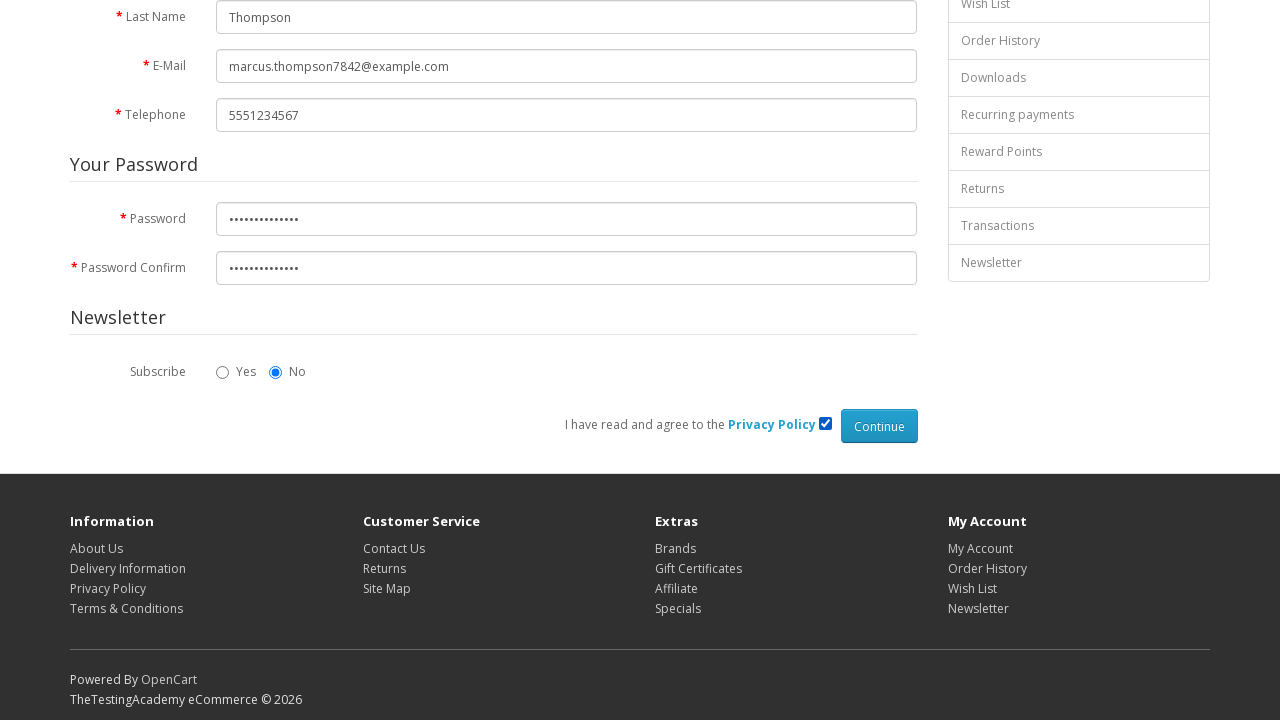

Clicked submit button to register account at (879, 426) on xpath=//input[@type='submit']
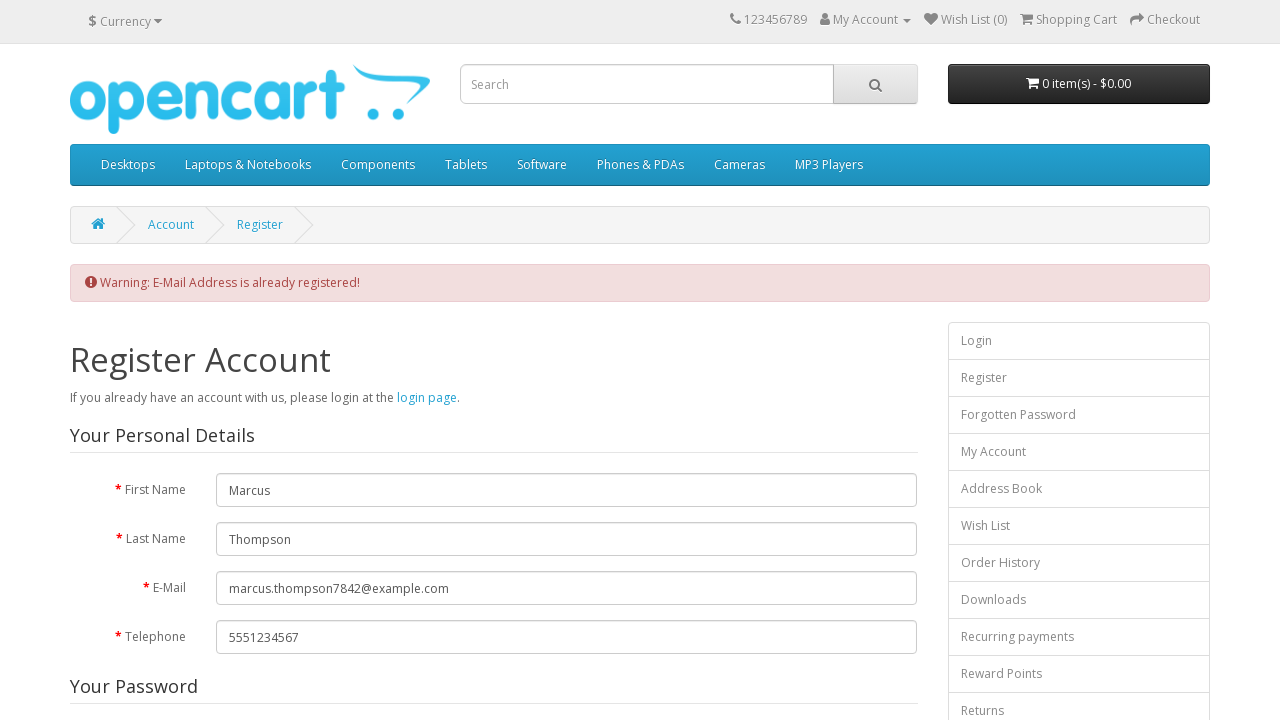

Registration confirmation page loaded with success message
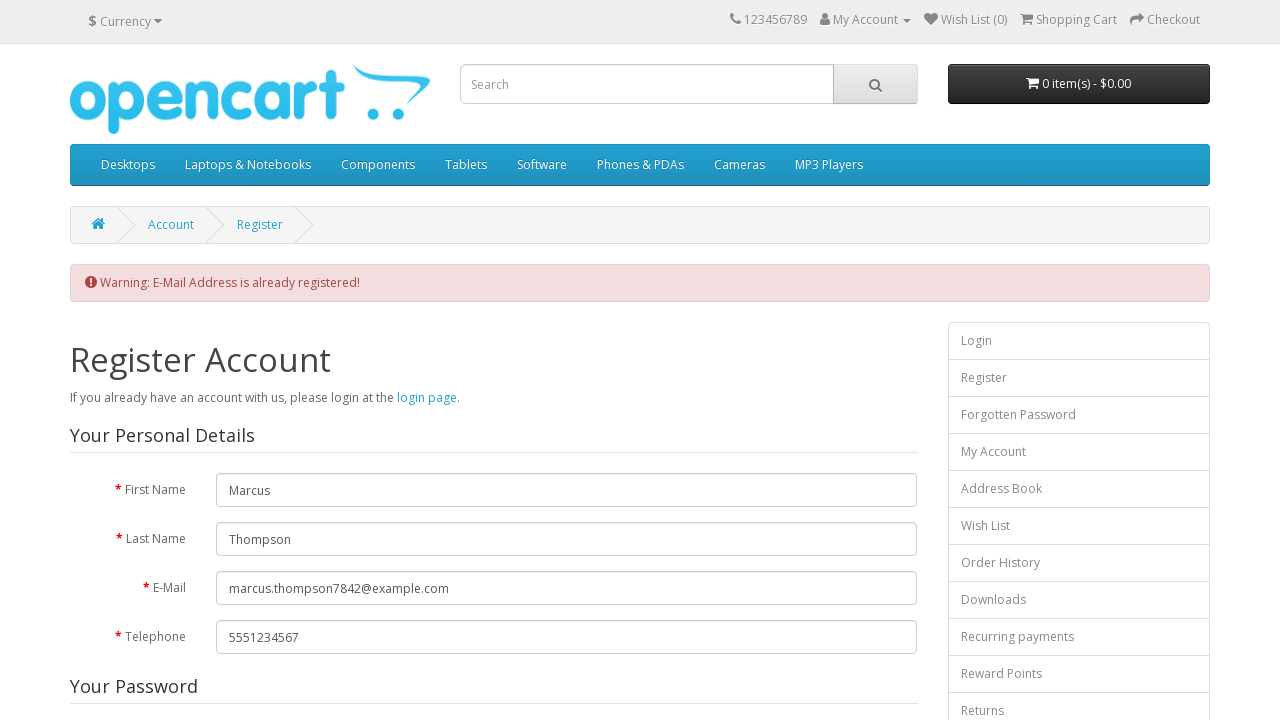

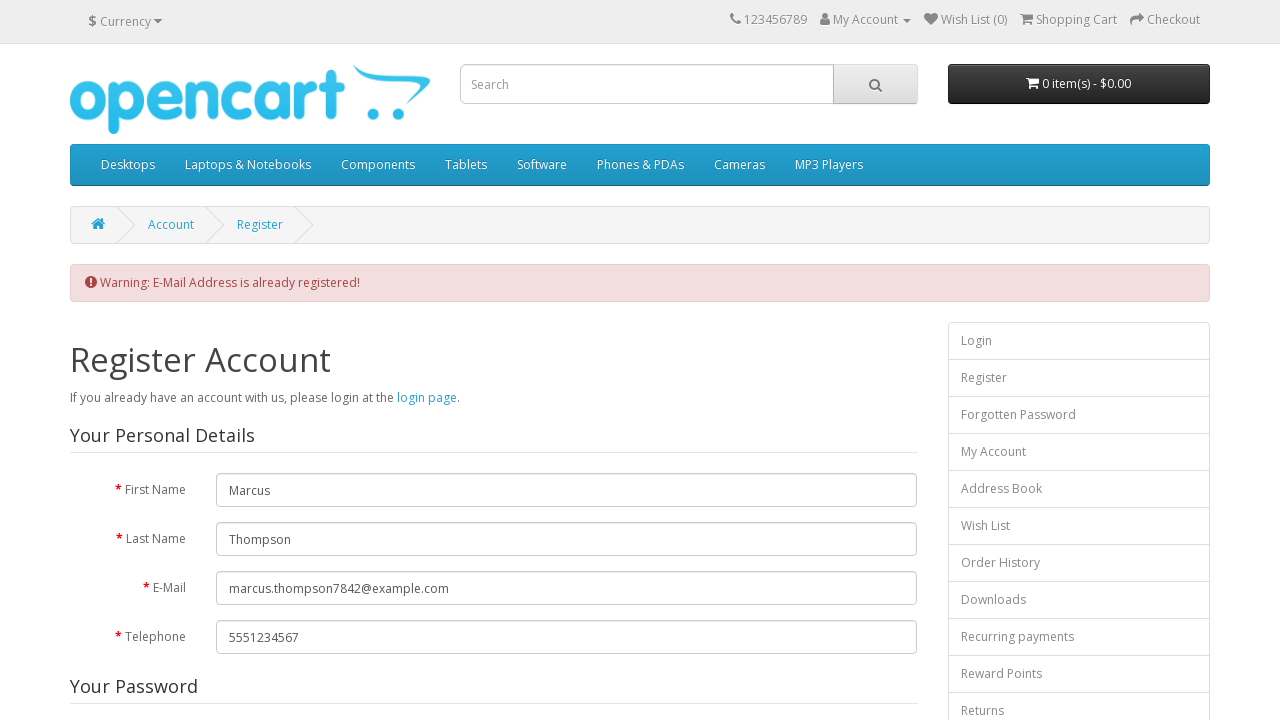